Navigates to the Elements page by clicking the Elements button on the home page.

Starting URL: https://demoqa.com/

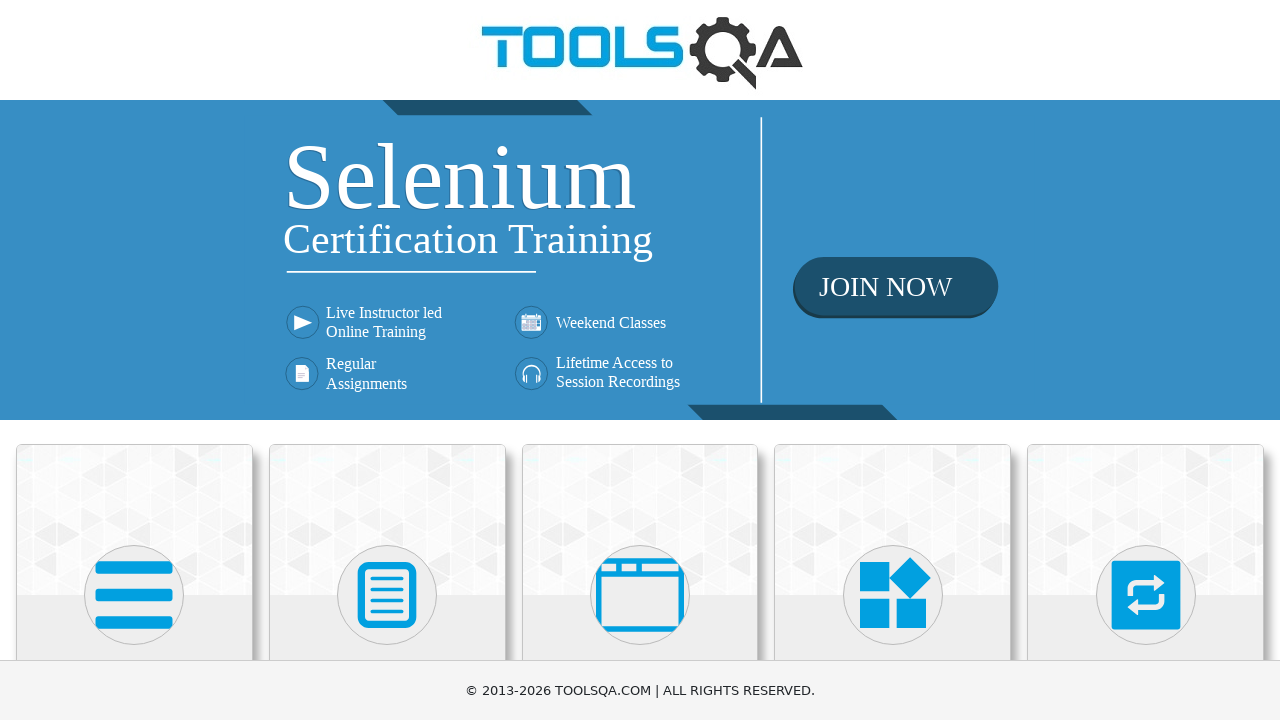

Navigated to DemoQA home page
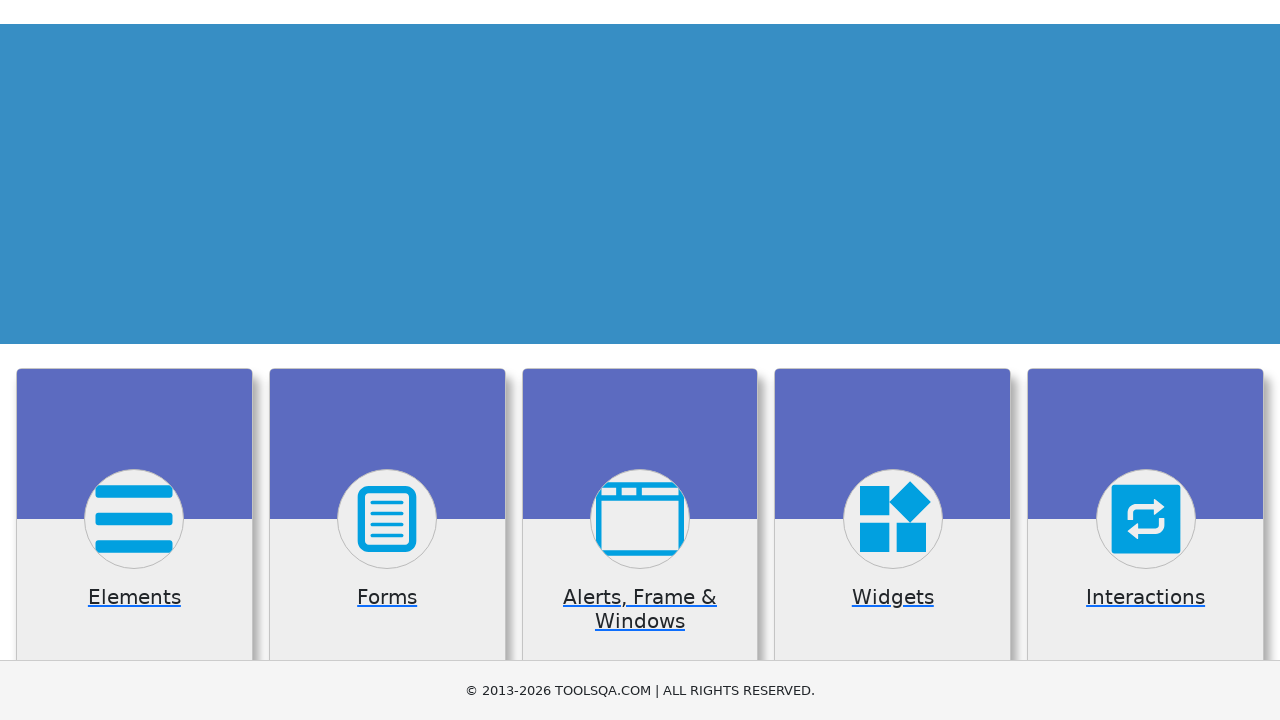

Clicked Elements button to navigate to Elements page at (134, 360) on internal:text="Elements"i
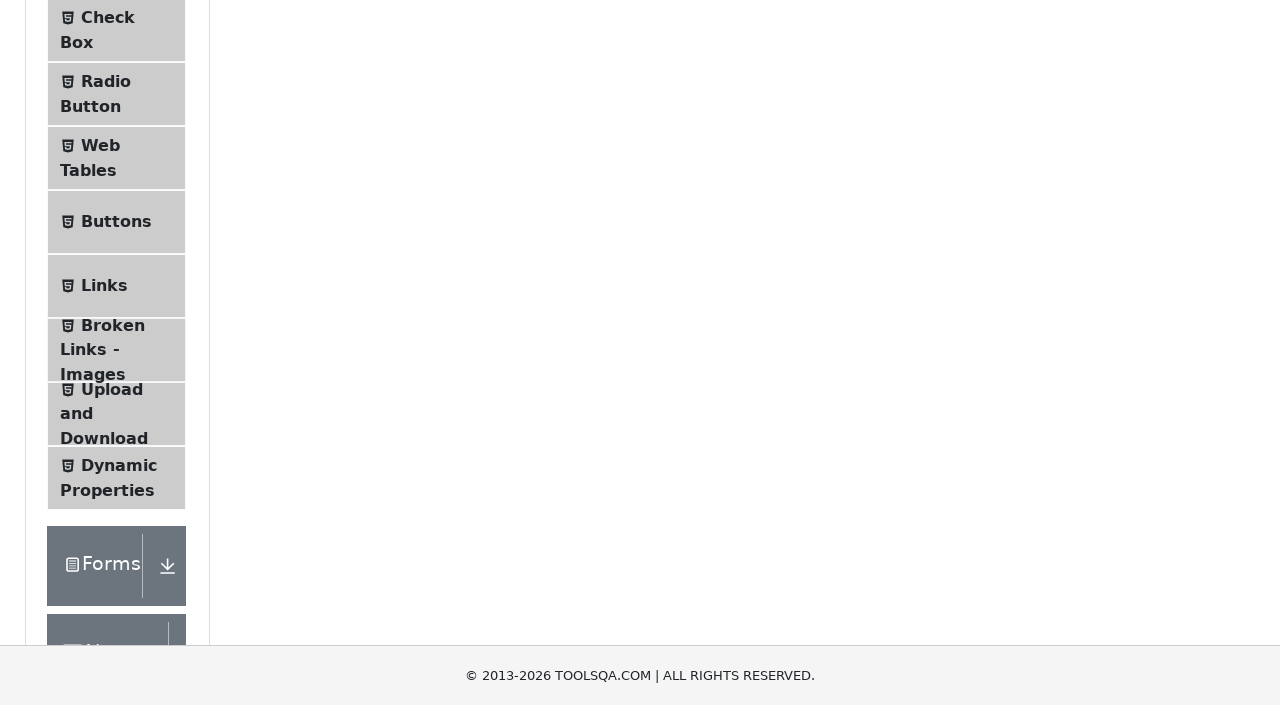

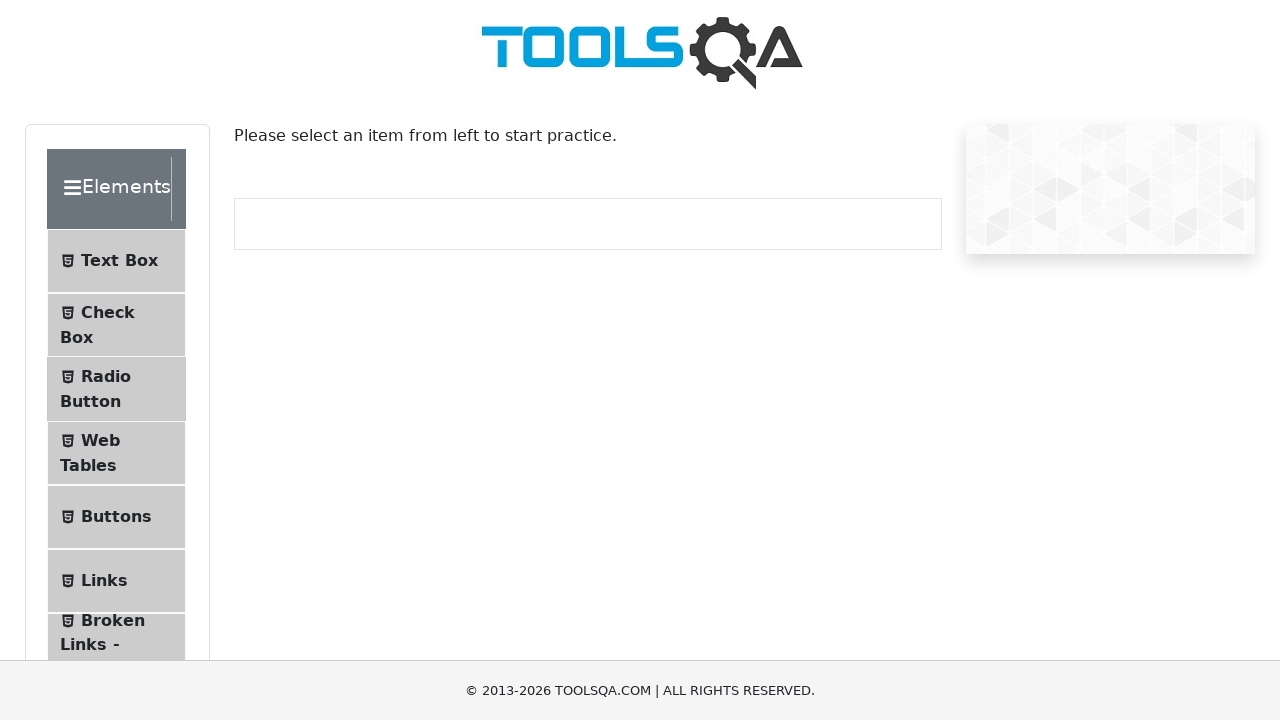